Adds multiple vegetable items to a shopping cart by searching for specific product names and clicking their "Add to Cart" buttons

Starting URL: https://www.rahulshettyacademy.com/seleniumPractise/#/

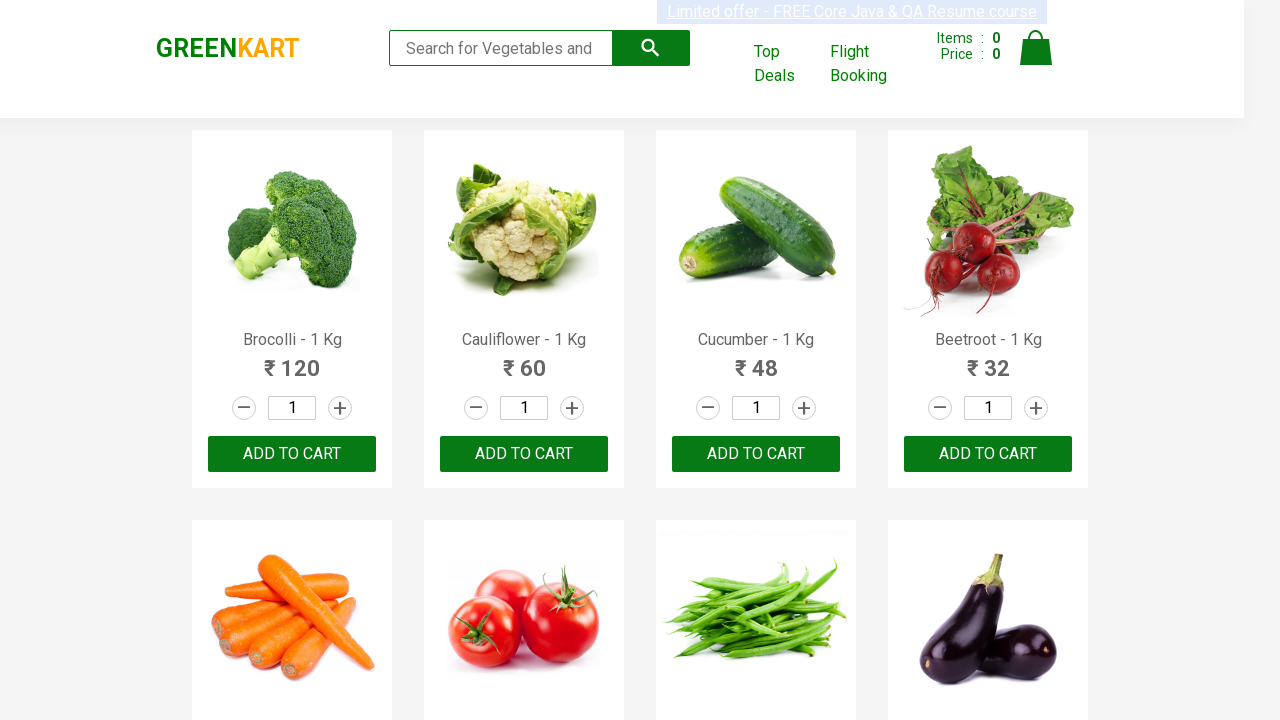

Waited for product list to load
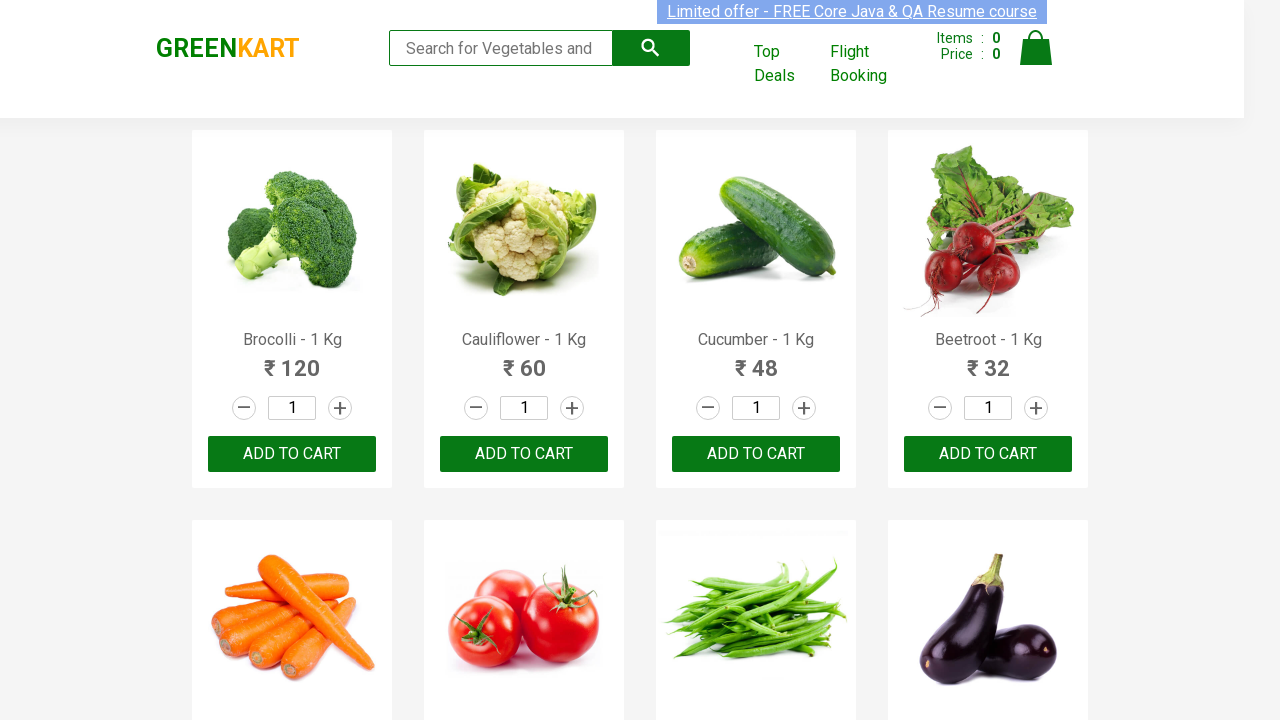

Retrieved all product names from the page
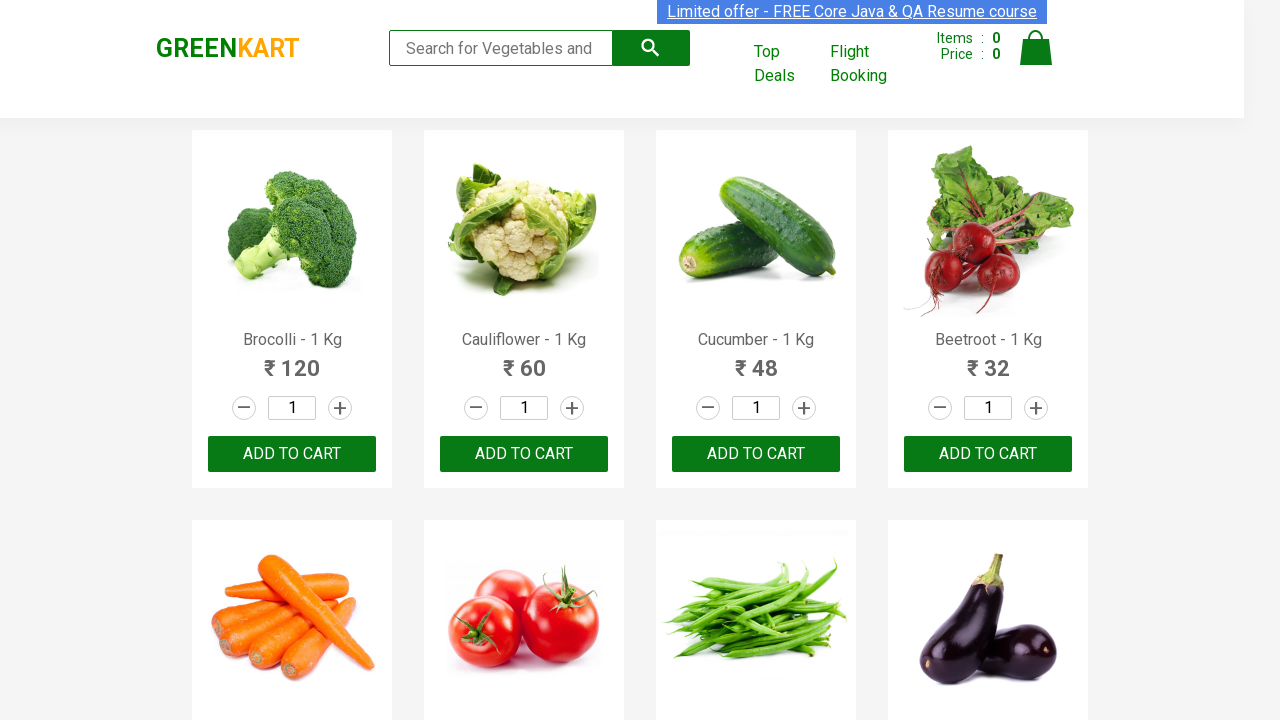

Retrieved all 'Add to Cart' buttons
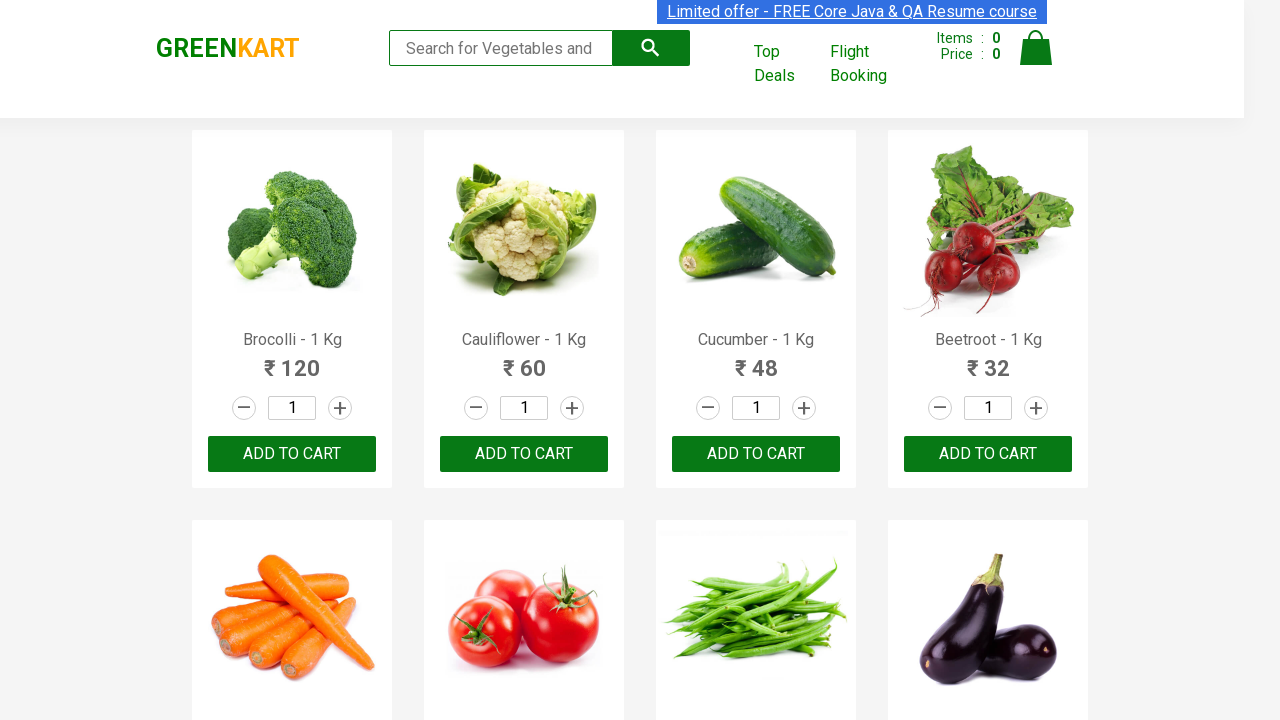

Clicked 'Add to Cart' button for Cauliflower at (524, 454) on div.product-action button >> nth=1
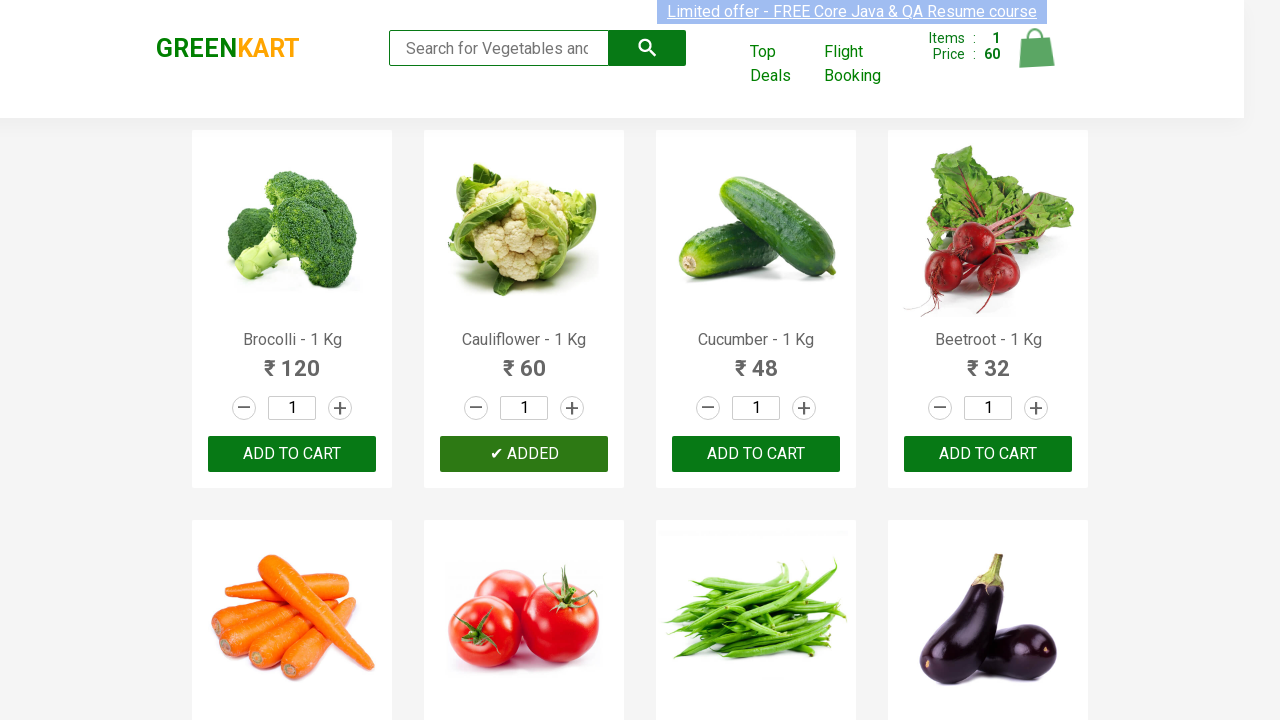

Clicked 'Add to Cart' button for Beetroot at (988, 454) on div.product-action button >> nth=3
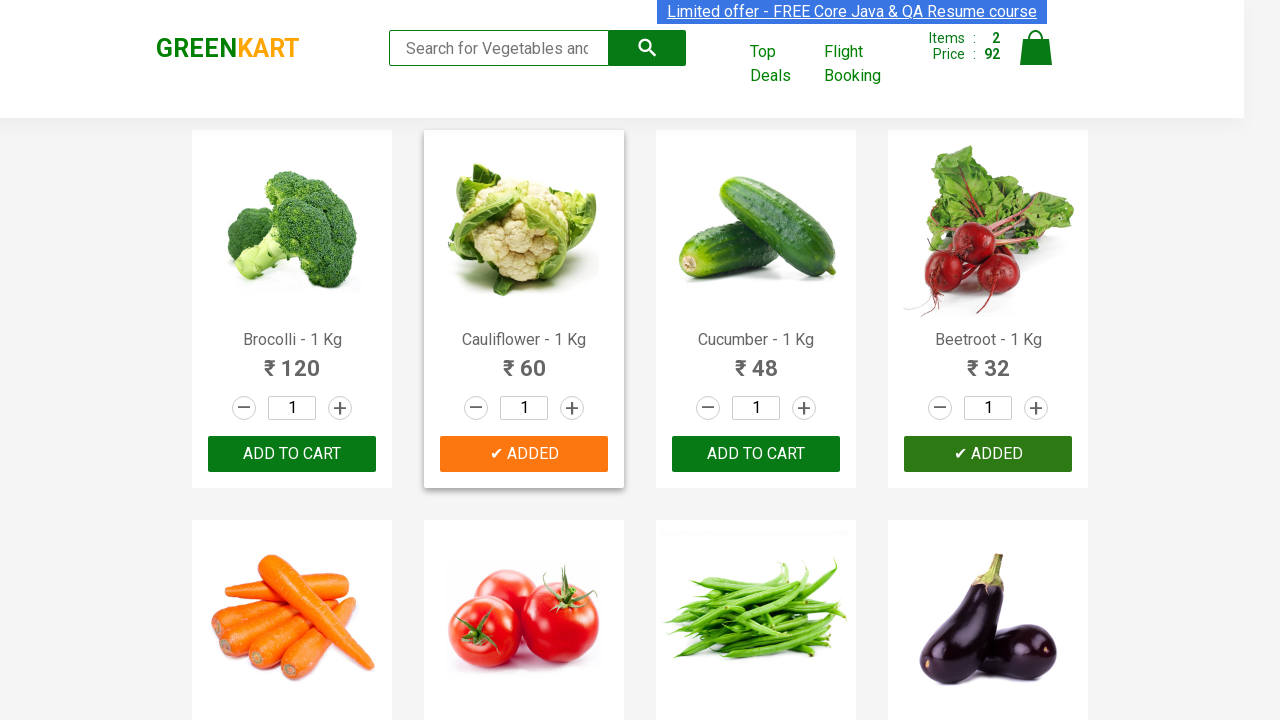

Clicked 'Add to Cart' button for Carrot at (292, 360) on div.product-action button >> nth=4
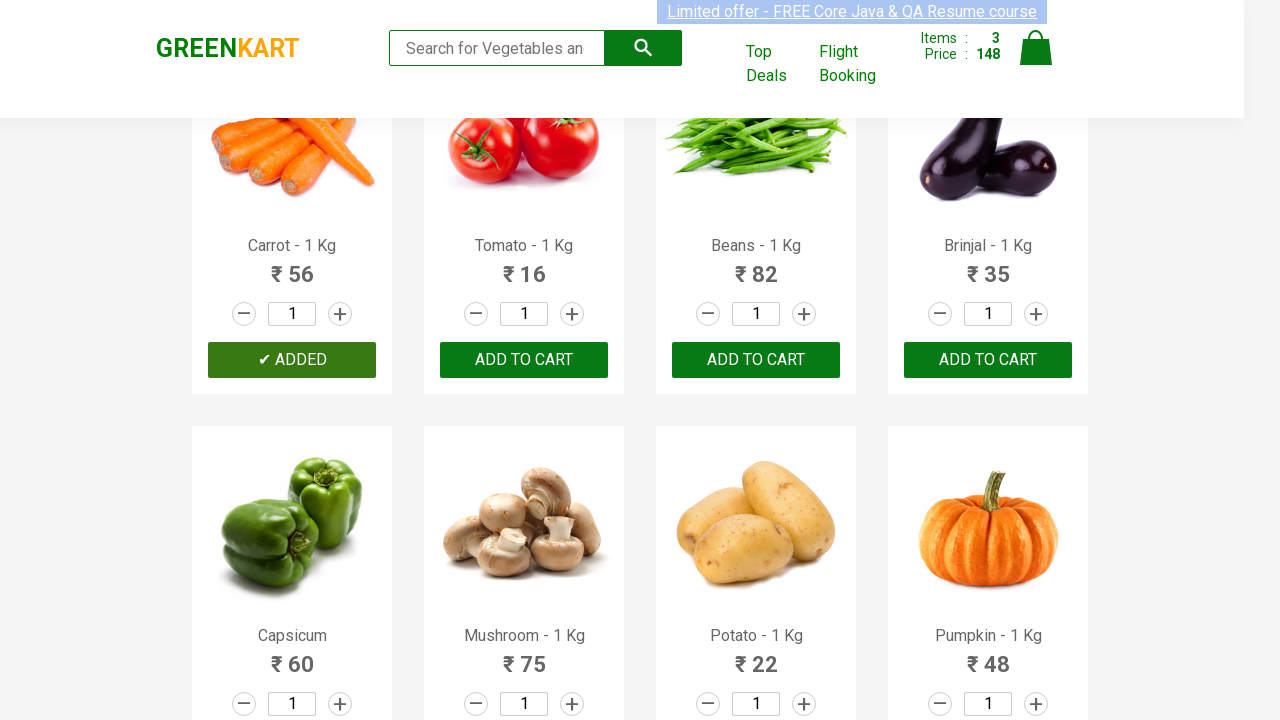

Clicked 'Add to Cart' button for Beans at (756, 360) on div.product-action button >> nth=6
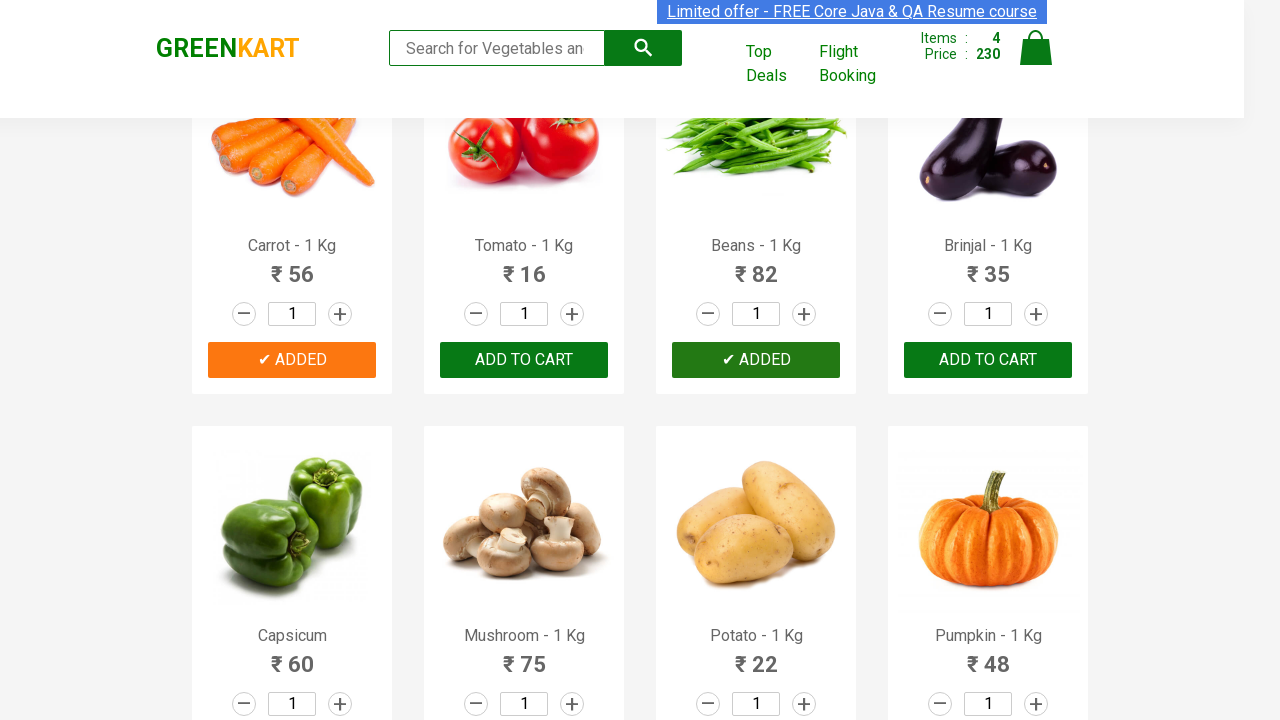

Clicked 'Add to Cart' button for Brinjal at (988, 360) on div.product-action button >> nth=7
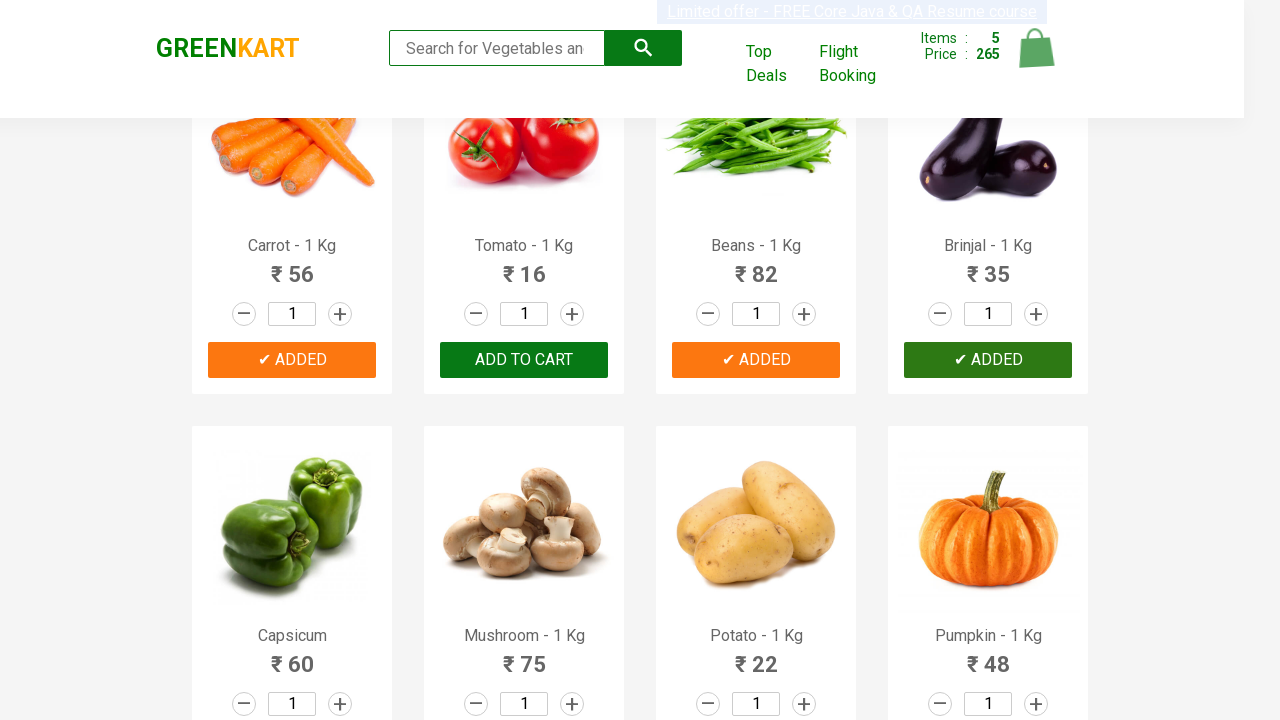

All 5 required items have been added to cart
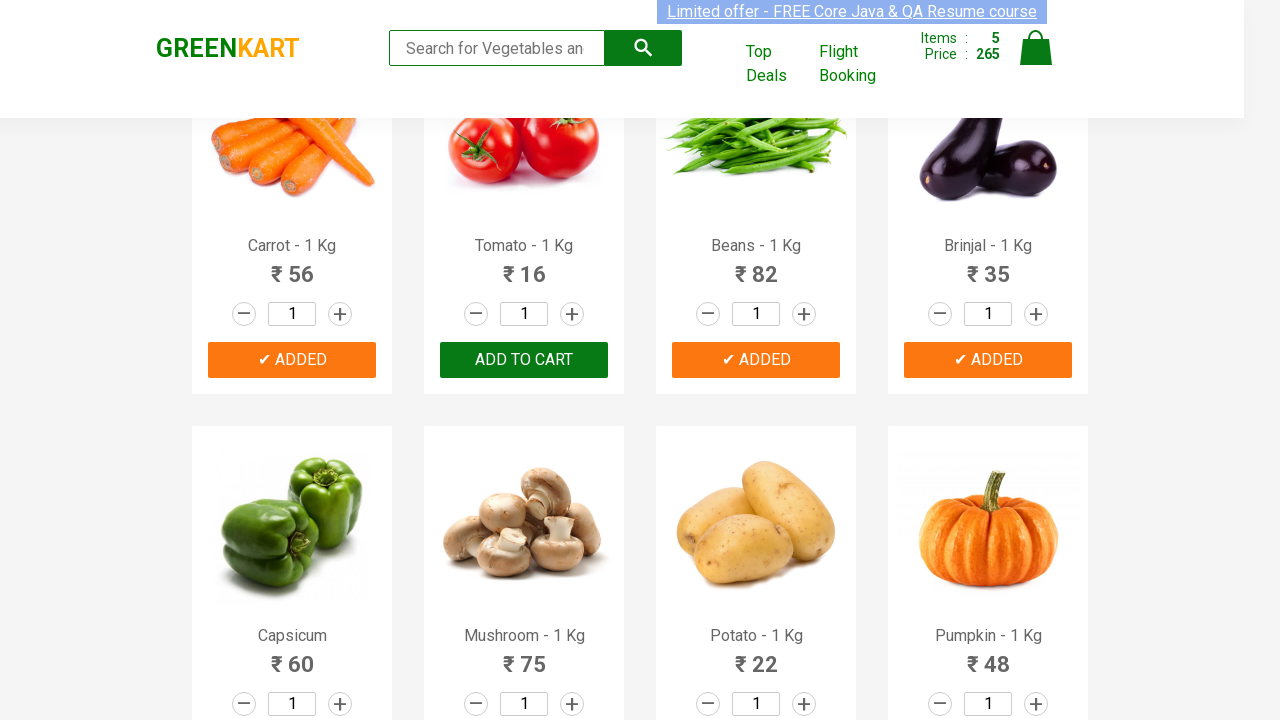

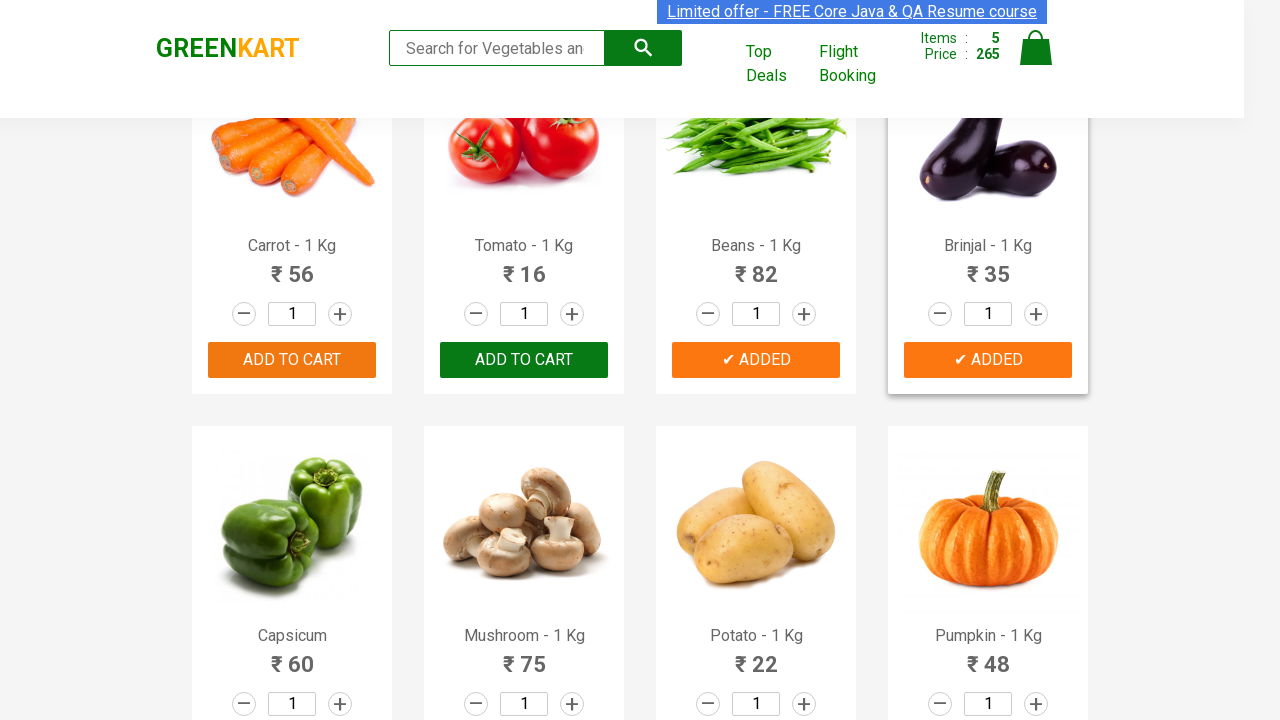